Tests popup window handling by opening a new window, switching between parent and child windows, and verifying window titles

Starting URL: http://omayo.blogspot.com

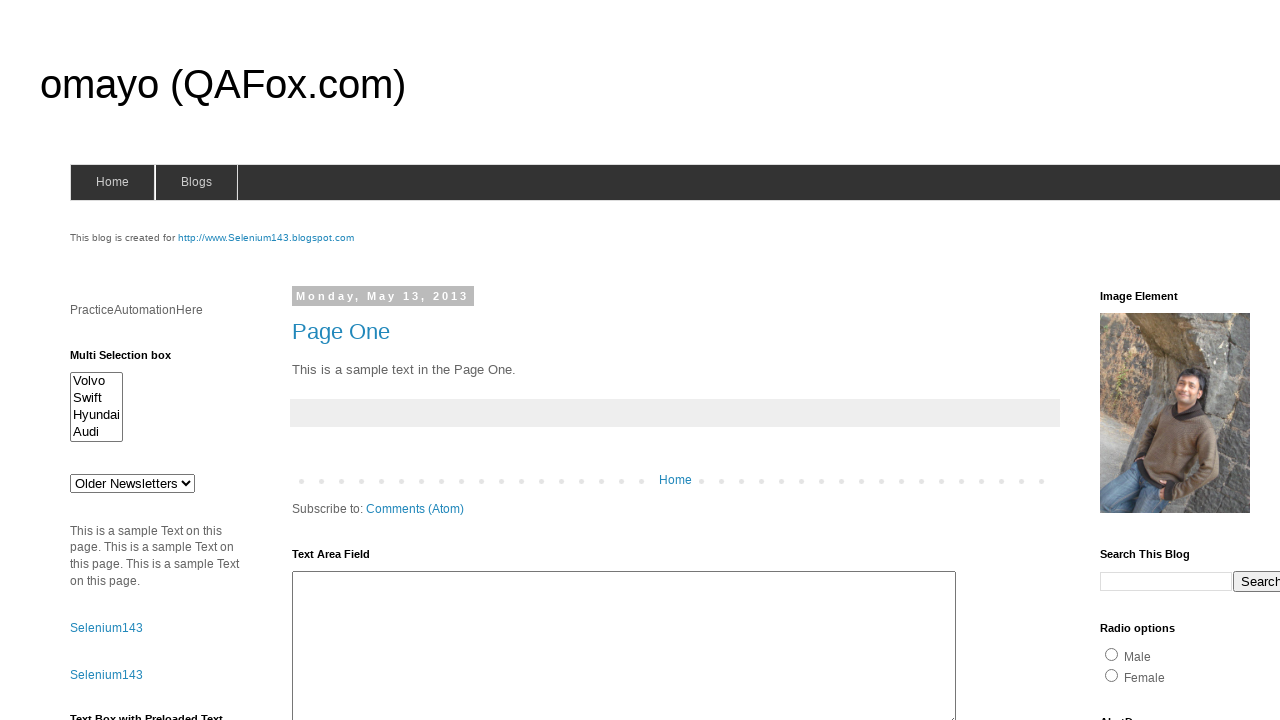

Clicked link to open popup window at (132, 360) on xpath=//a[text()='Open a popup window']
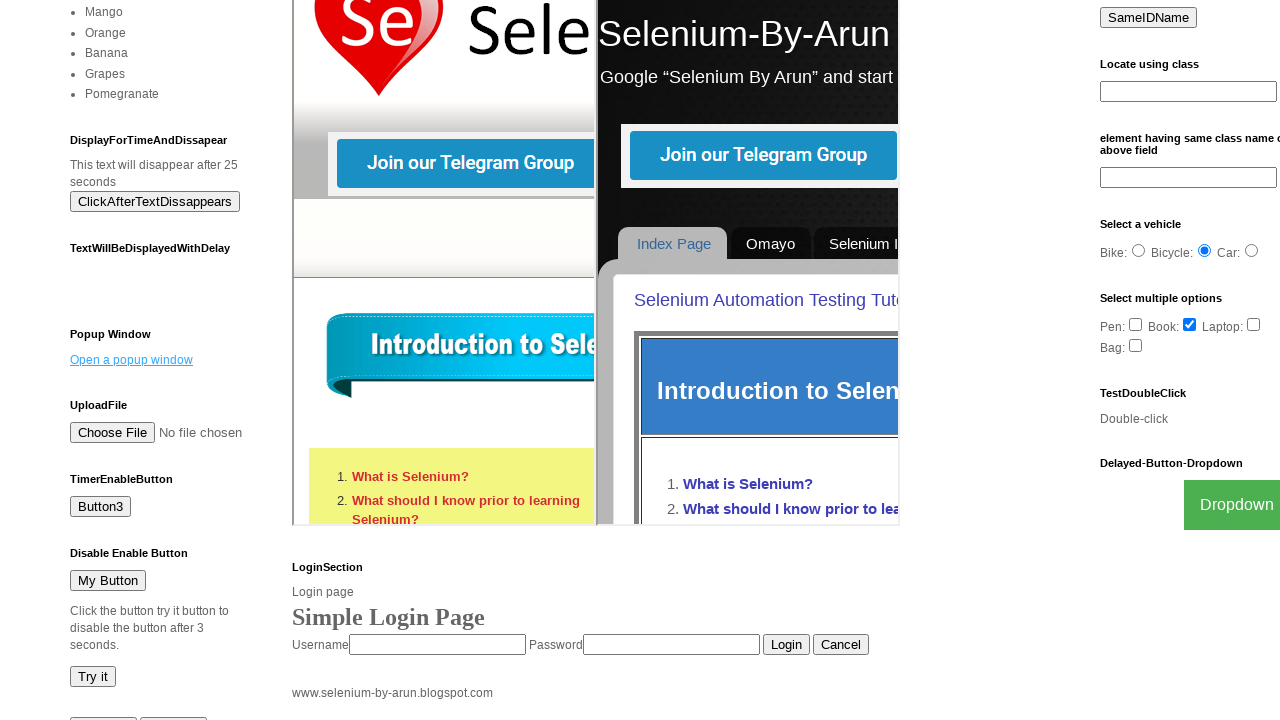

Waited for new popup window to open
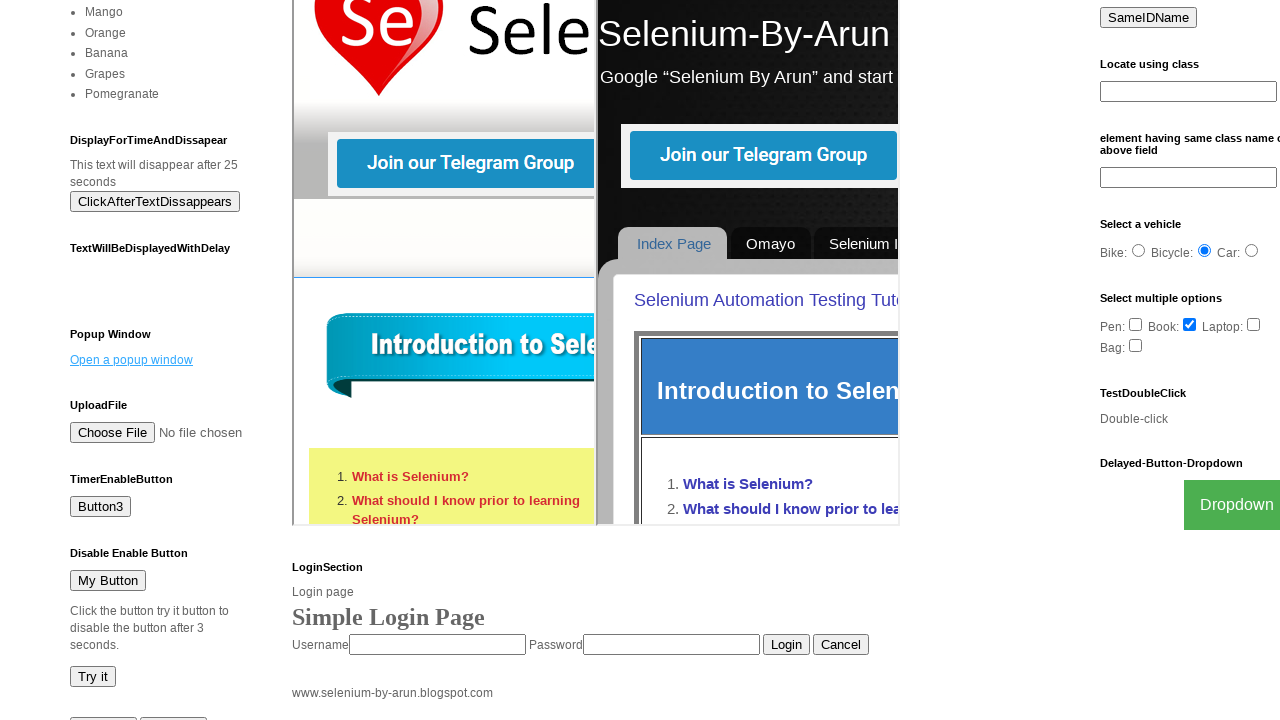

Retrieved all open pages from context
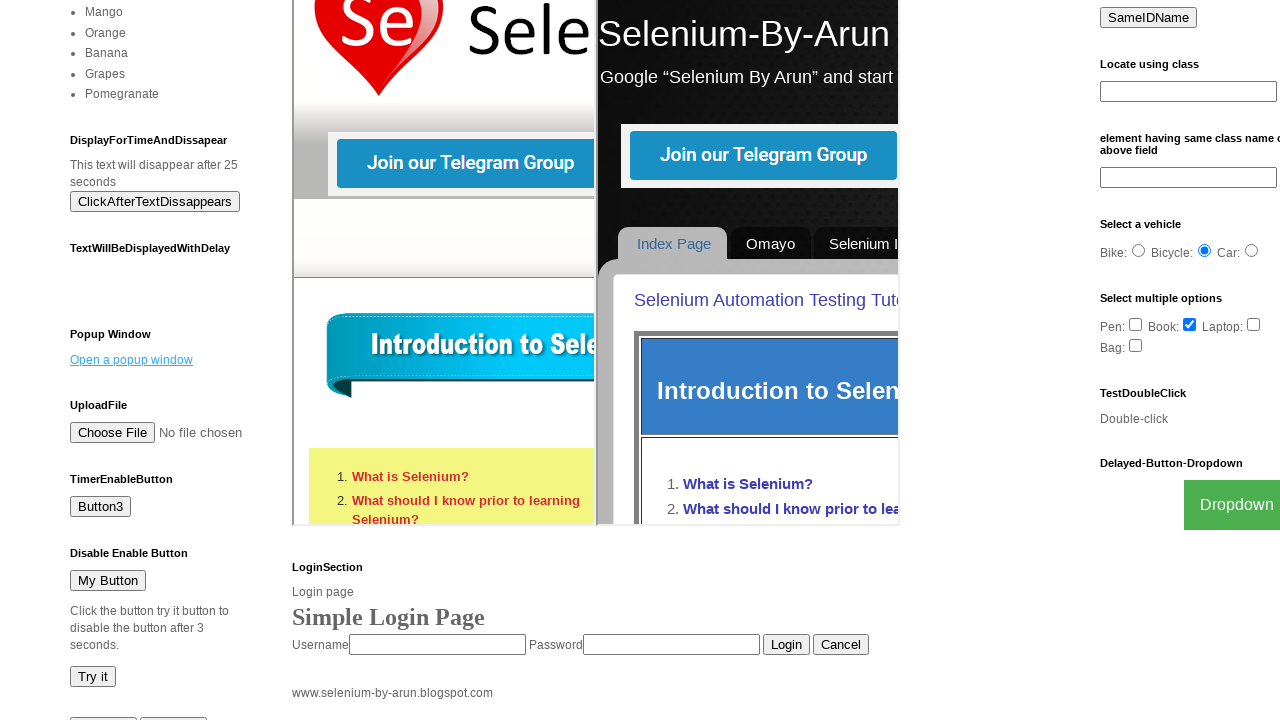

Identified parent window at index 0
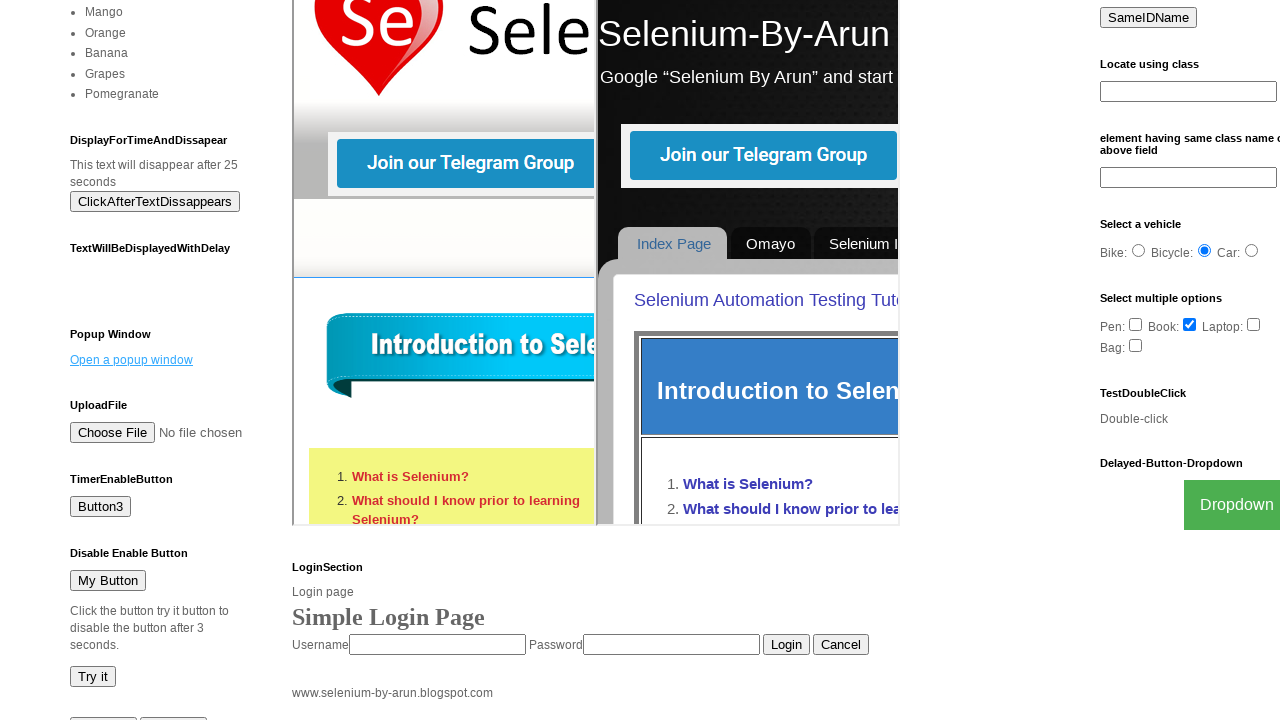

Identified child popup window at index 1
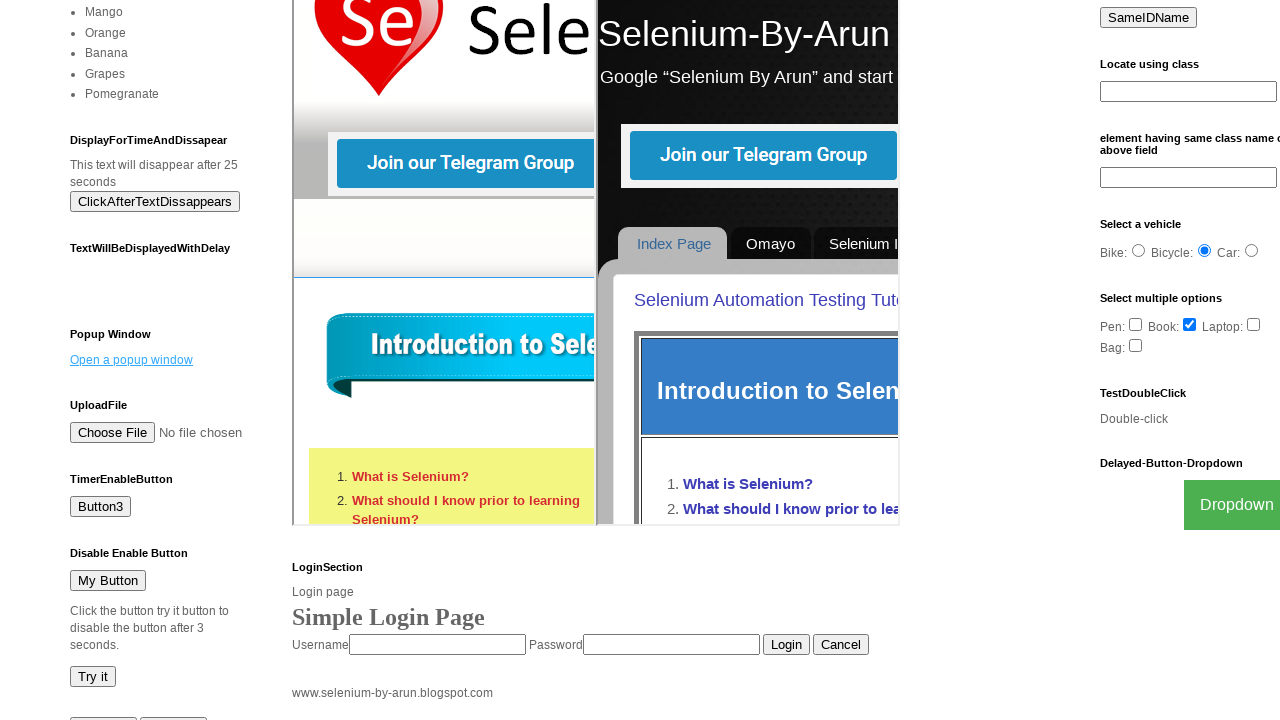

Retrieved child window title: 'New Window'
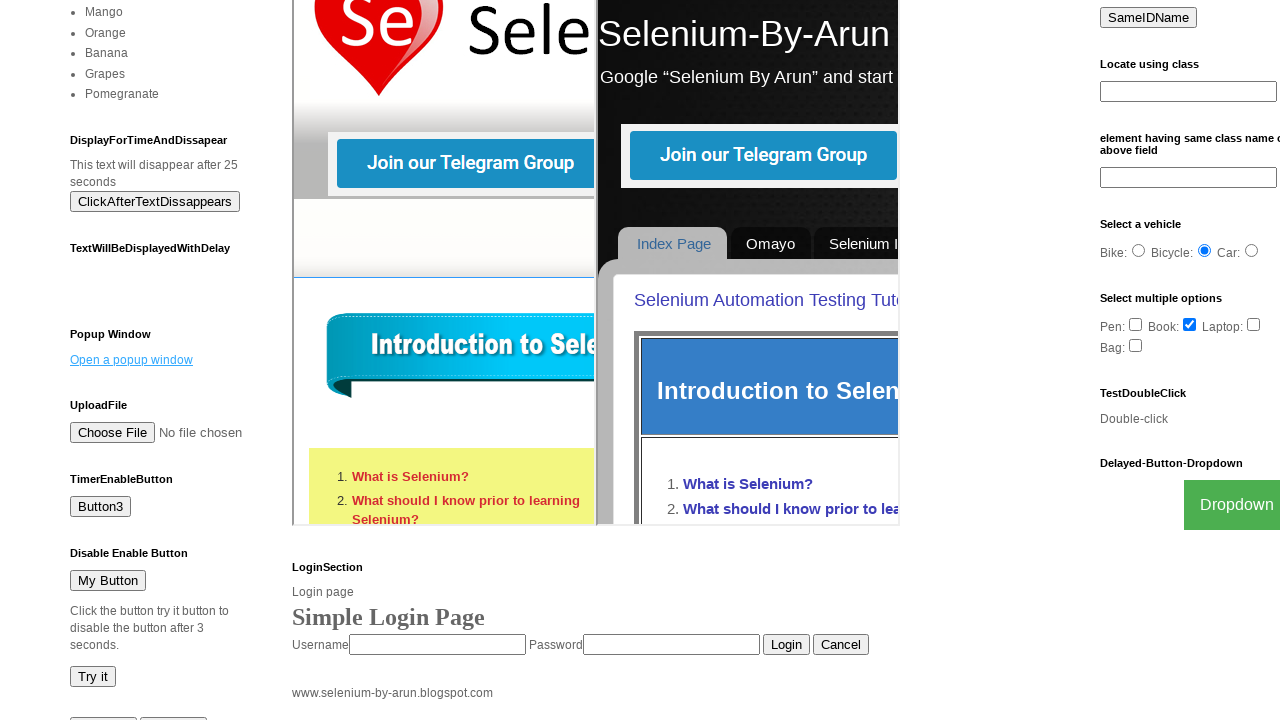

Closed child popup window
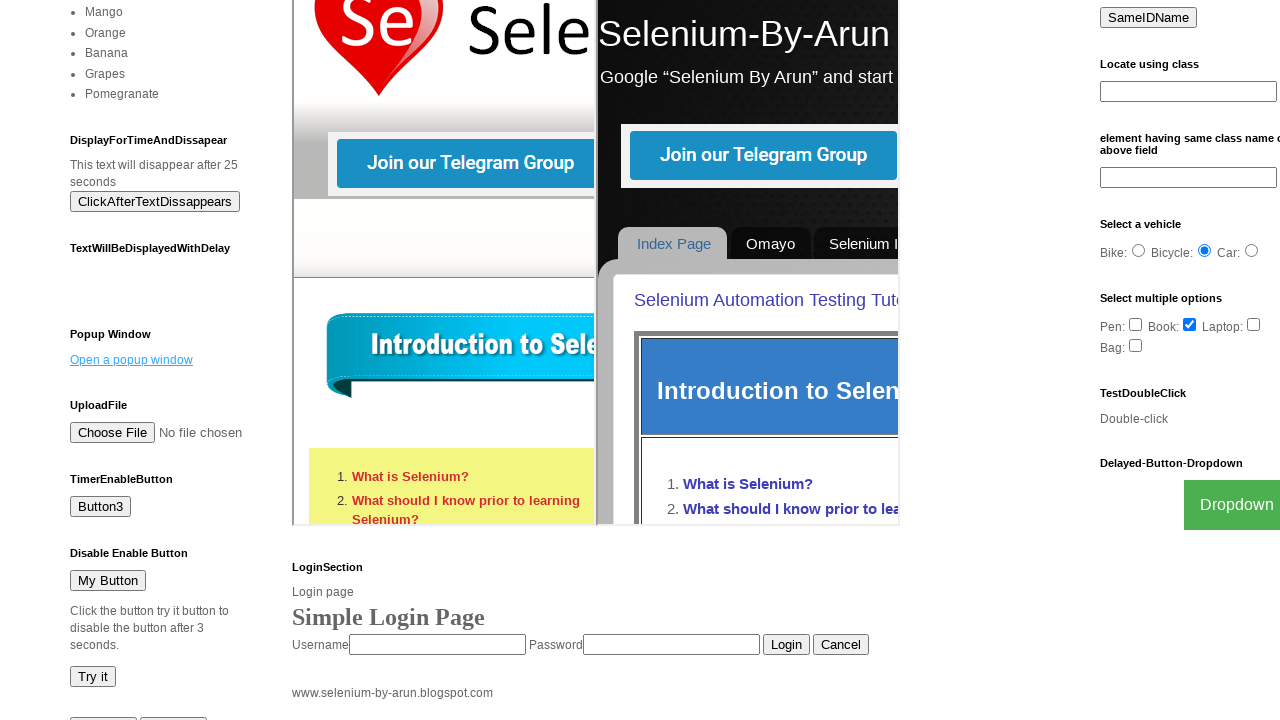

Retrieved parent window title: 'omayo (QAFox.com)'
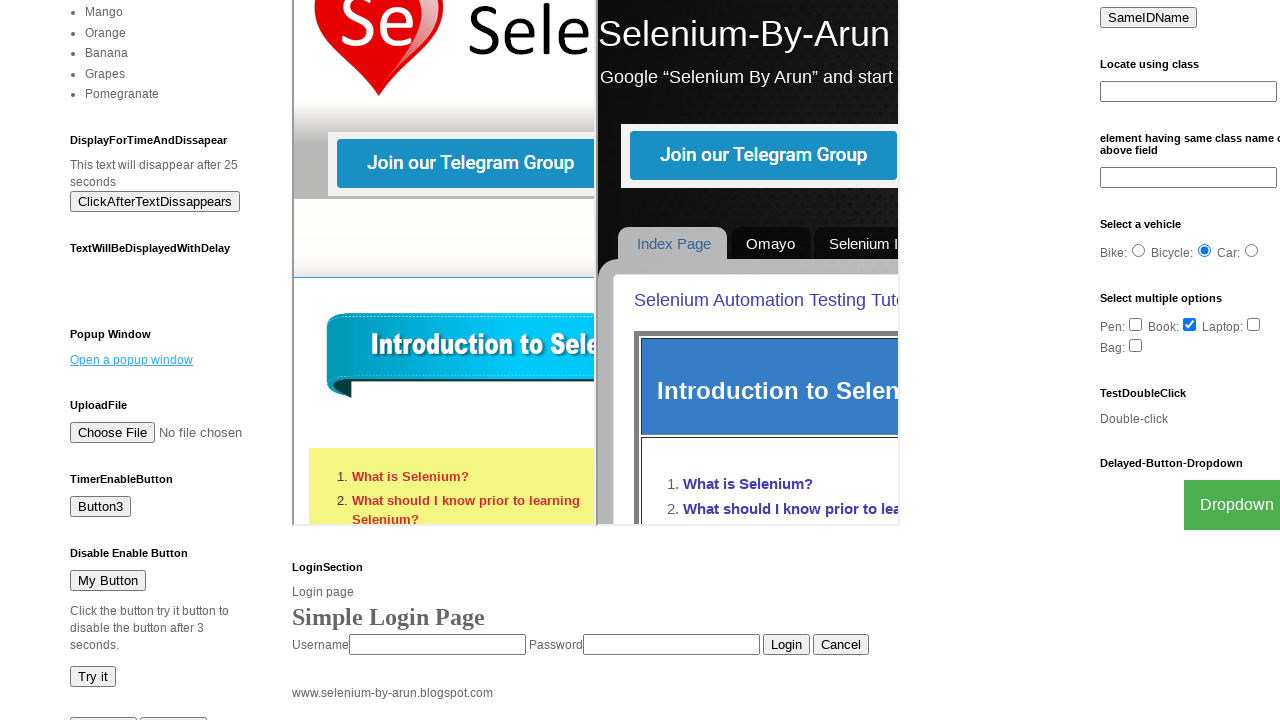

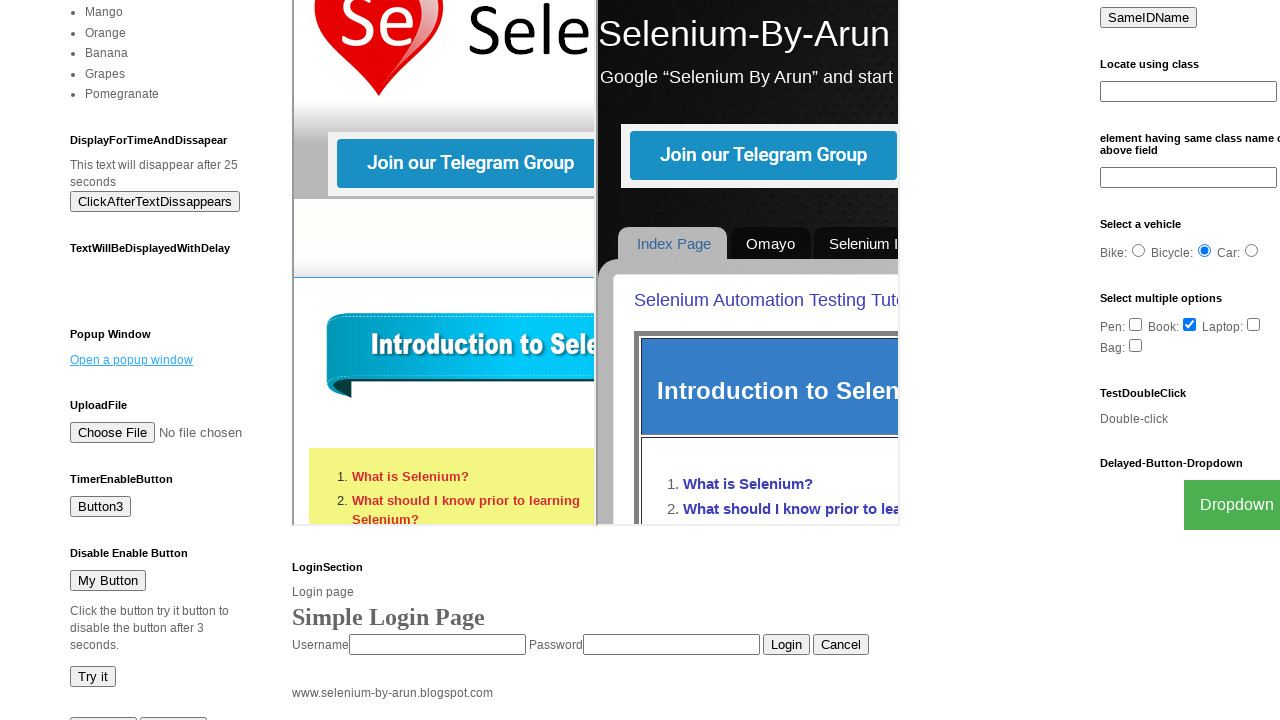